Tests a loading images page by waiting for a landscape image to load, then verifying the award image element is present and has a src attribute.

Starting URL: https://bonigarcia.dev/selenium-webdriver-java/loading-images.html

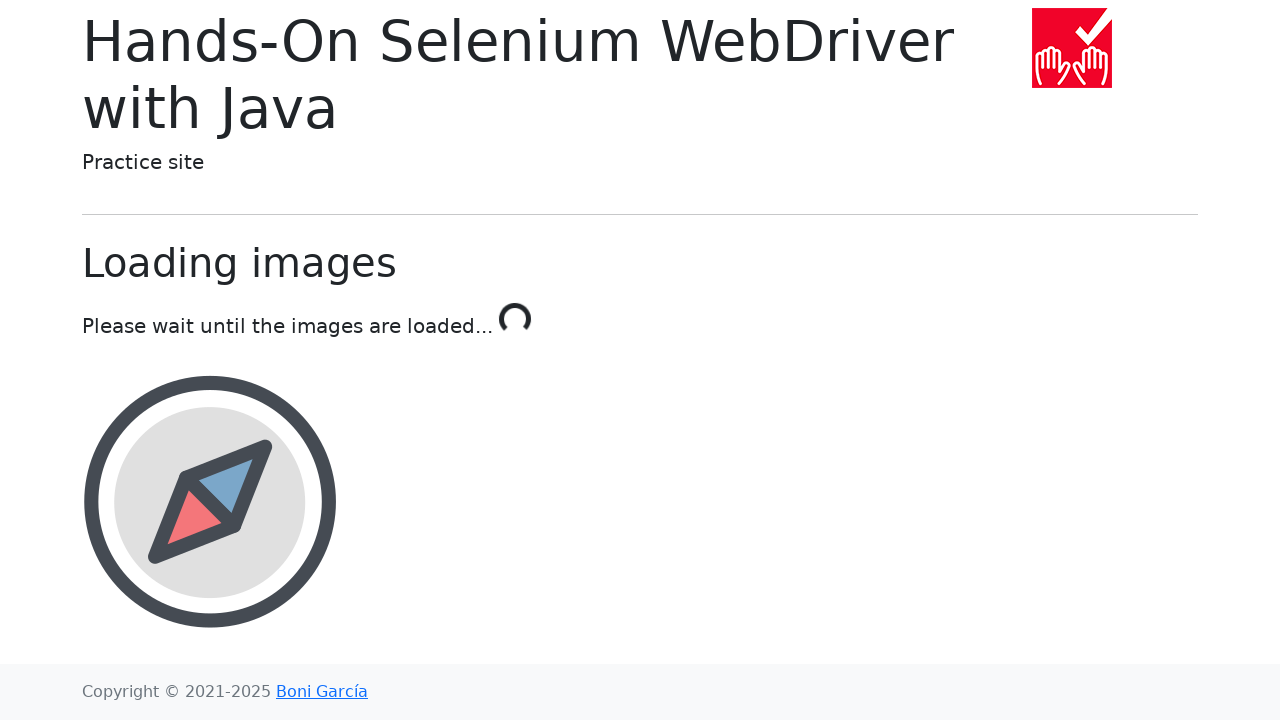

Waited for landscape image to load
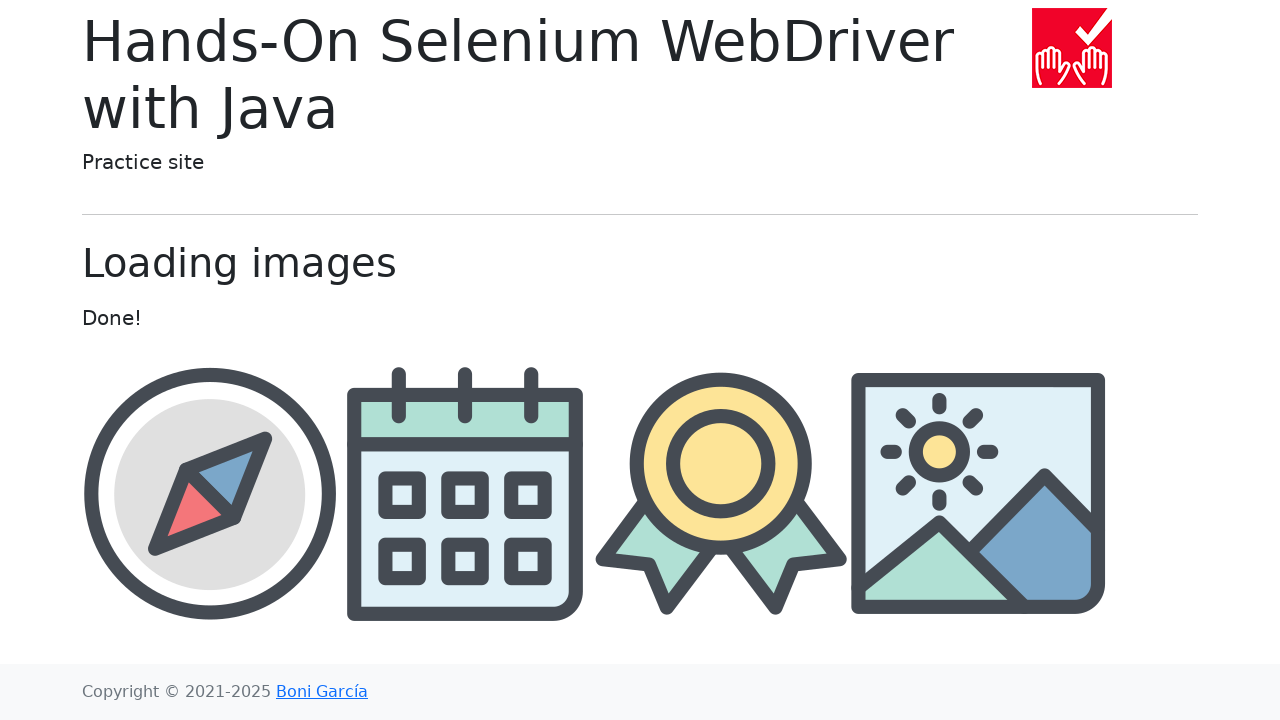

Award image element is attached to DOM
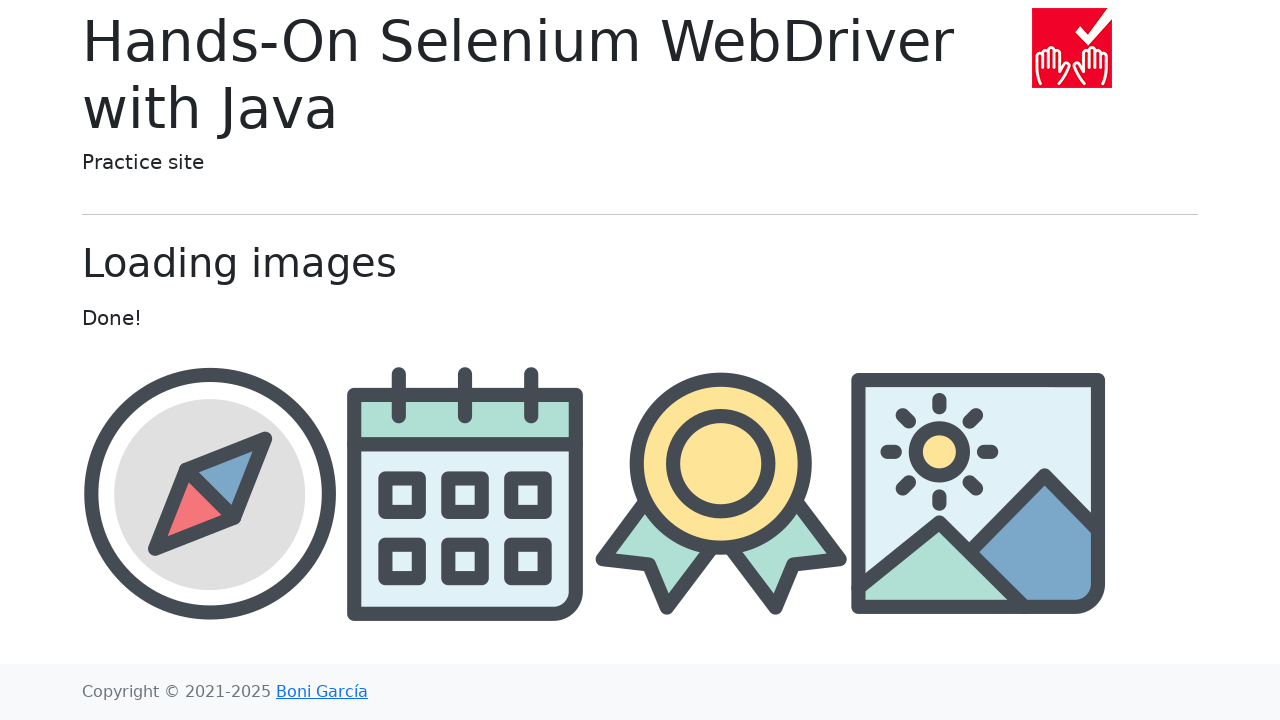

Retrieved src attribute from award image: img/award.png
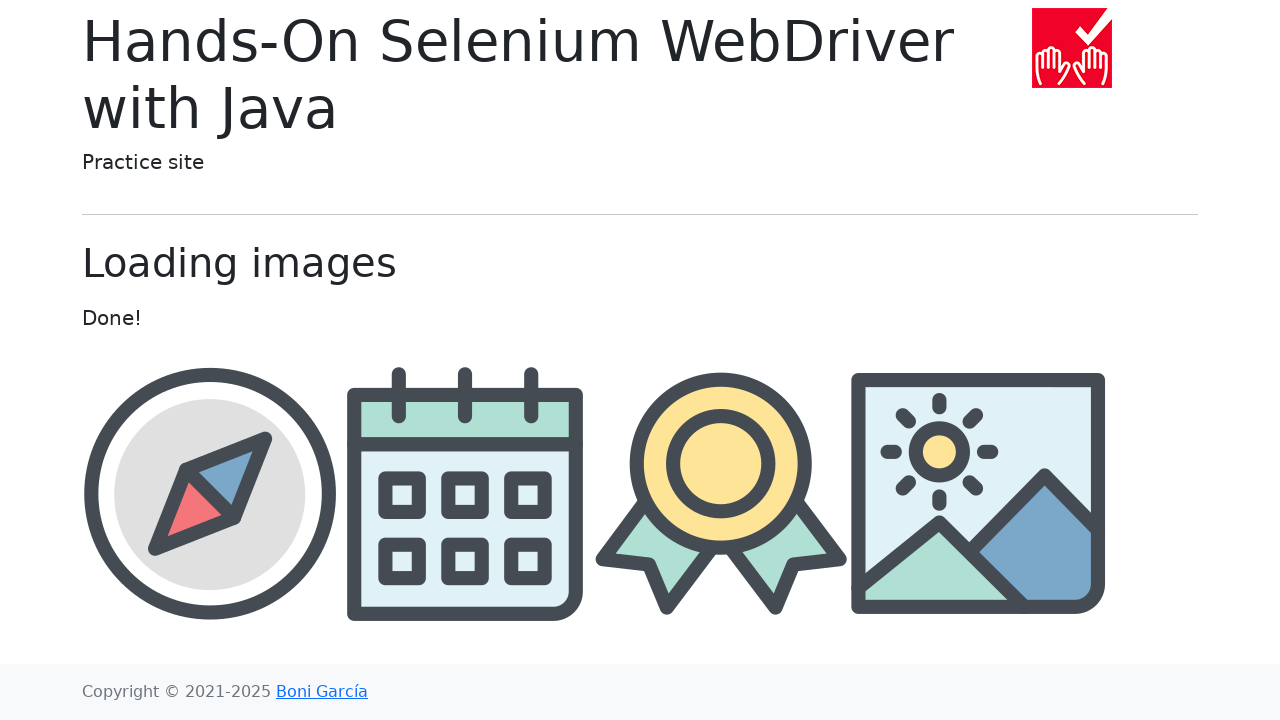

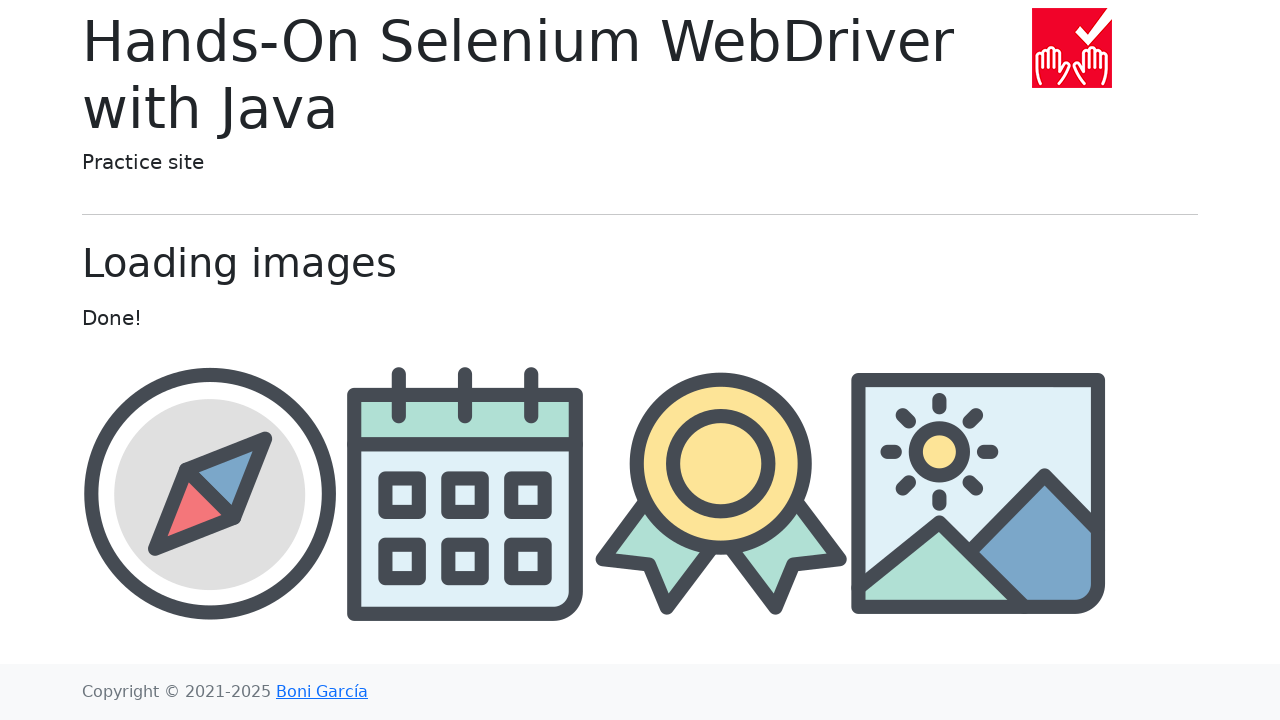